Tests browser window management operations including resizing, repositioning, and maximizing the window

Starting URL: https://www.krafttechnologie.com/

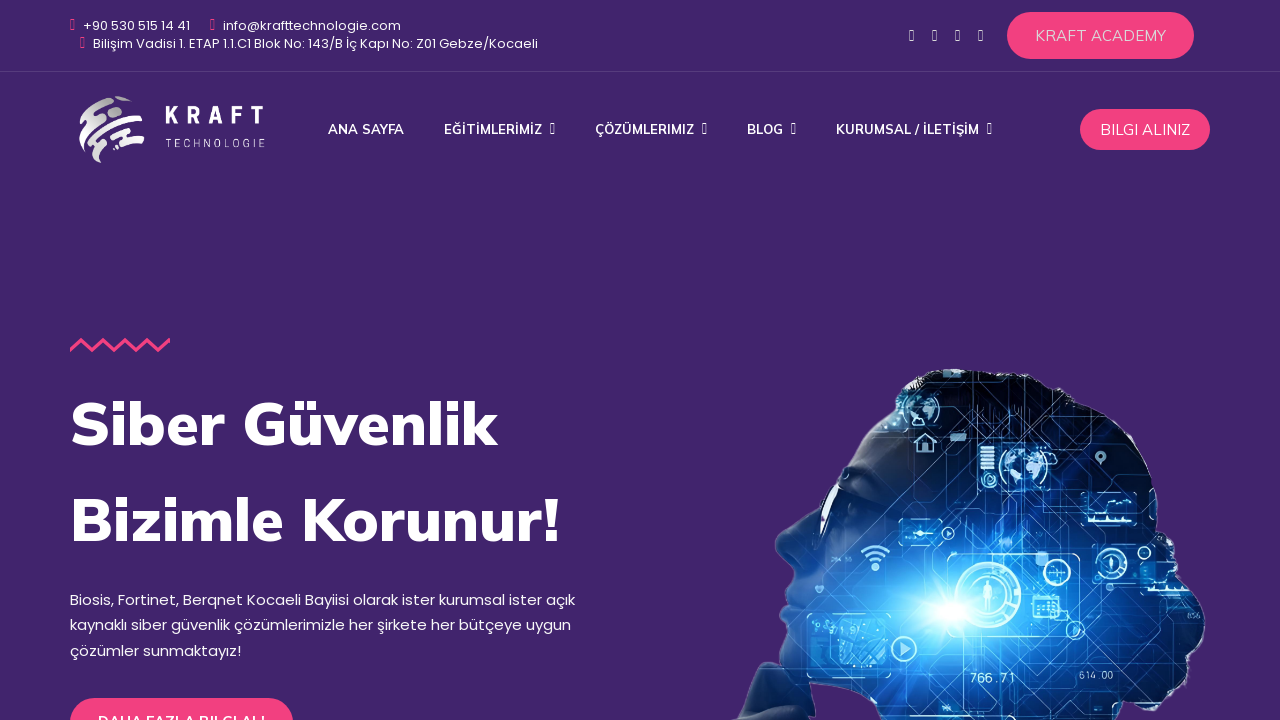

Retrieved current viewport size
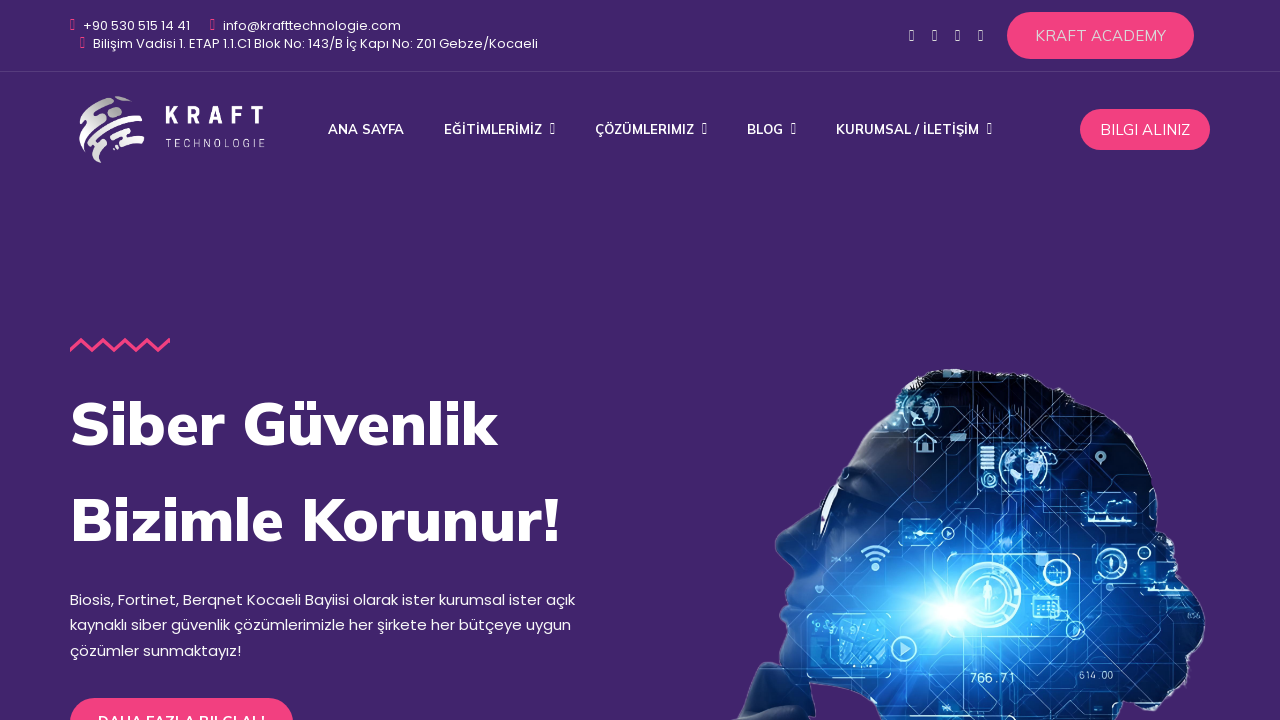

Set viewport to maximum size (1920x1080)
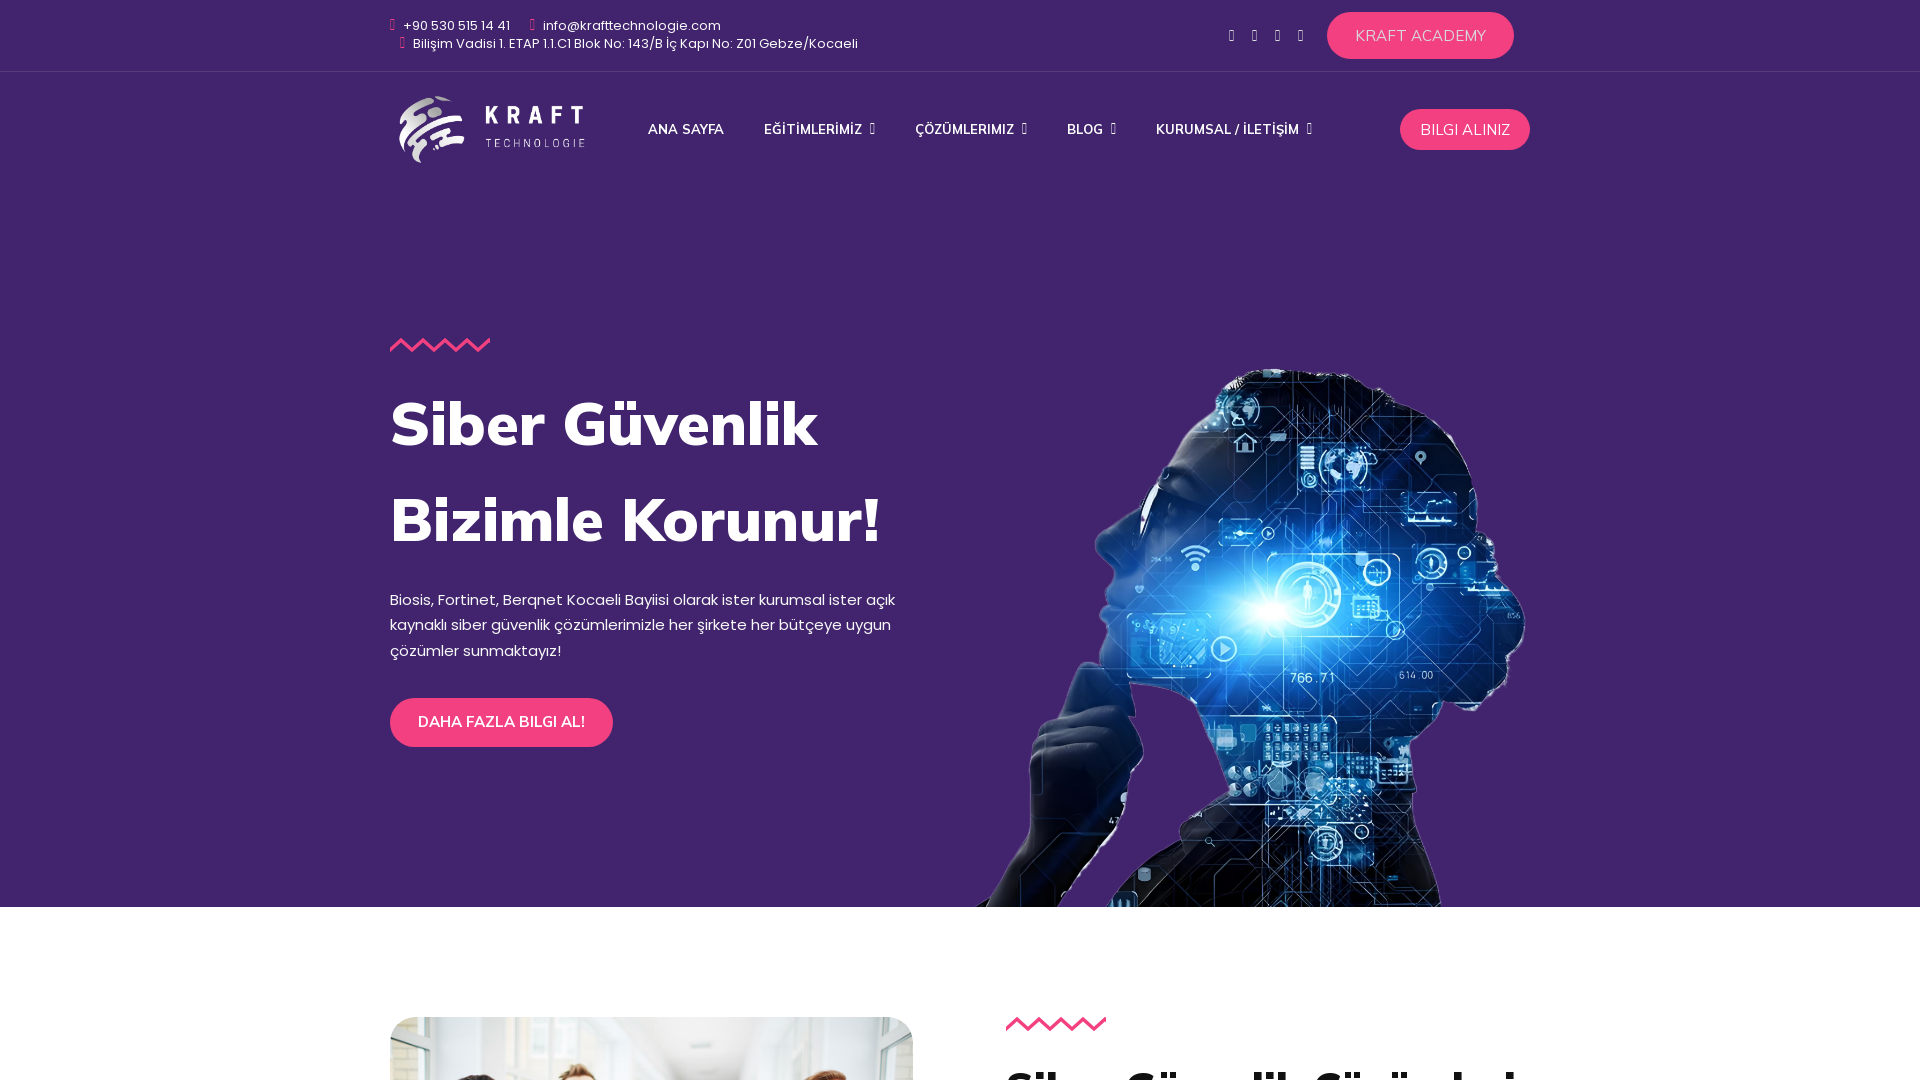

Set viewport to custom size (800x600)
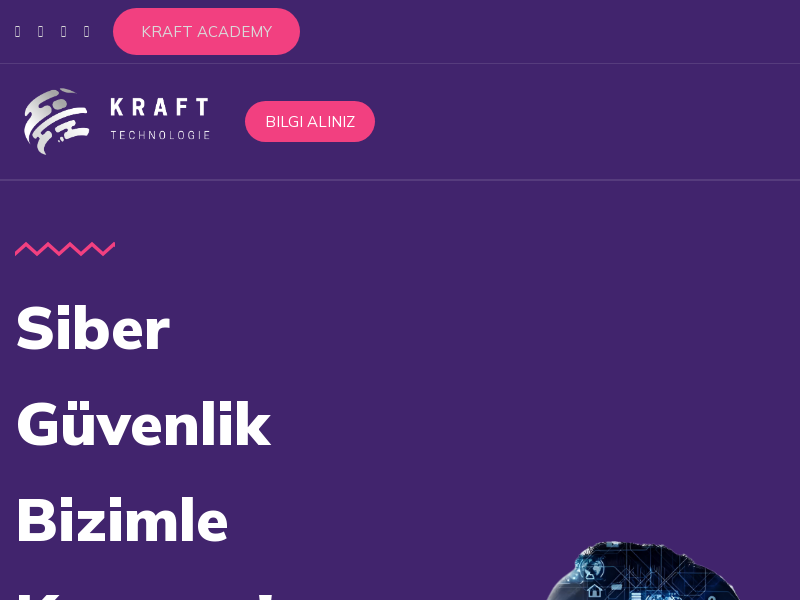

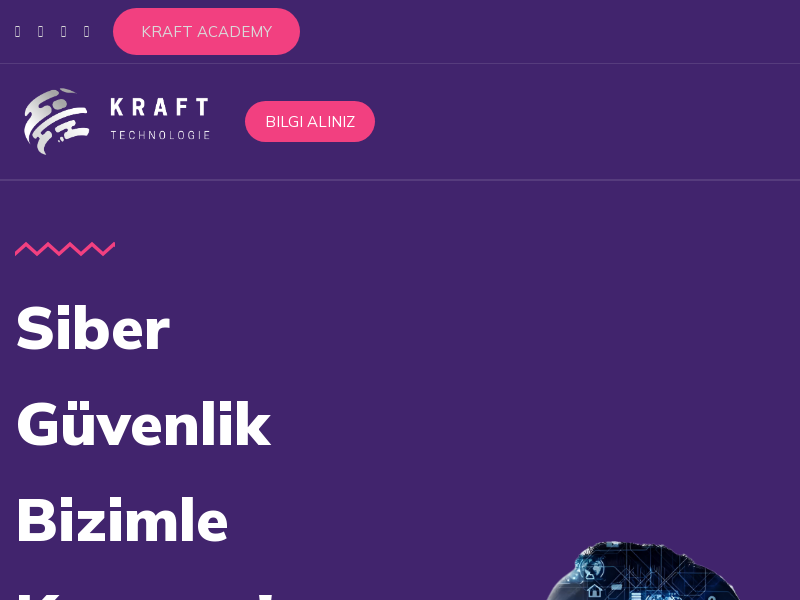